Navigates to Flipkart homepage and verifies the page title matches the expected value for an online shopping site.

Starting URL: https://www.flipkart.com/

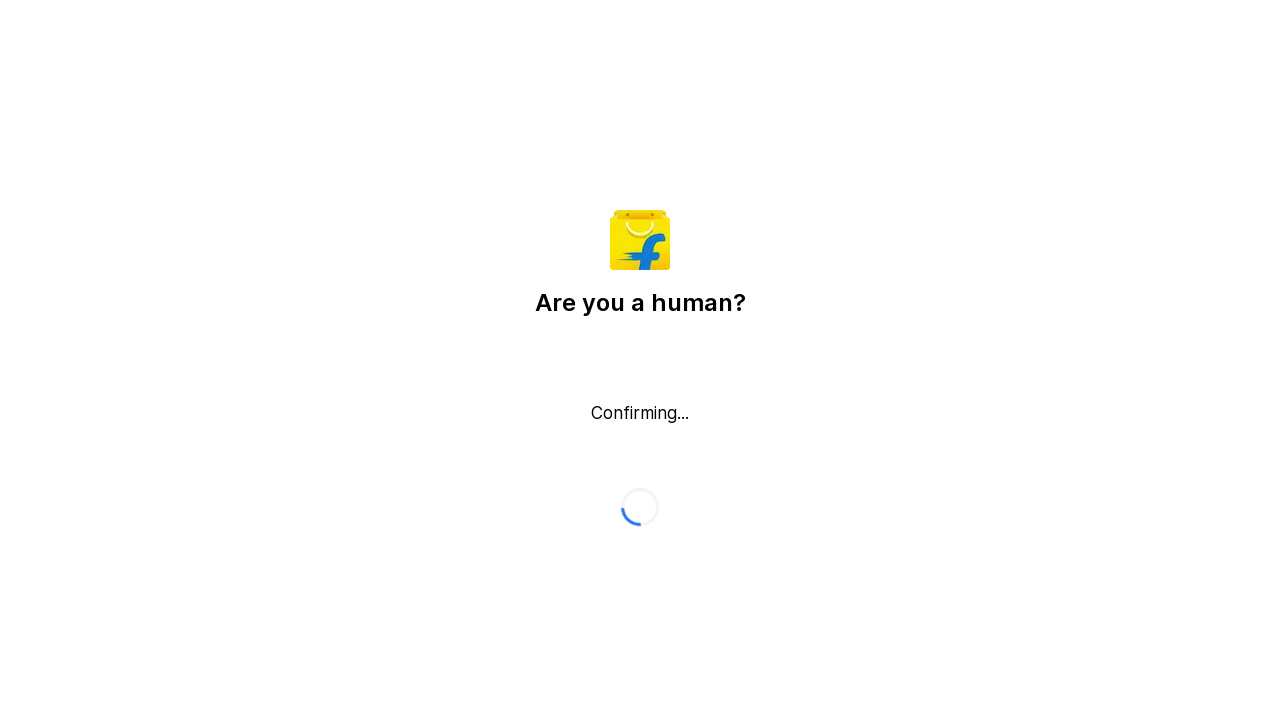

Waited for page to load (domcontentloaded state)
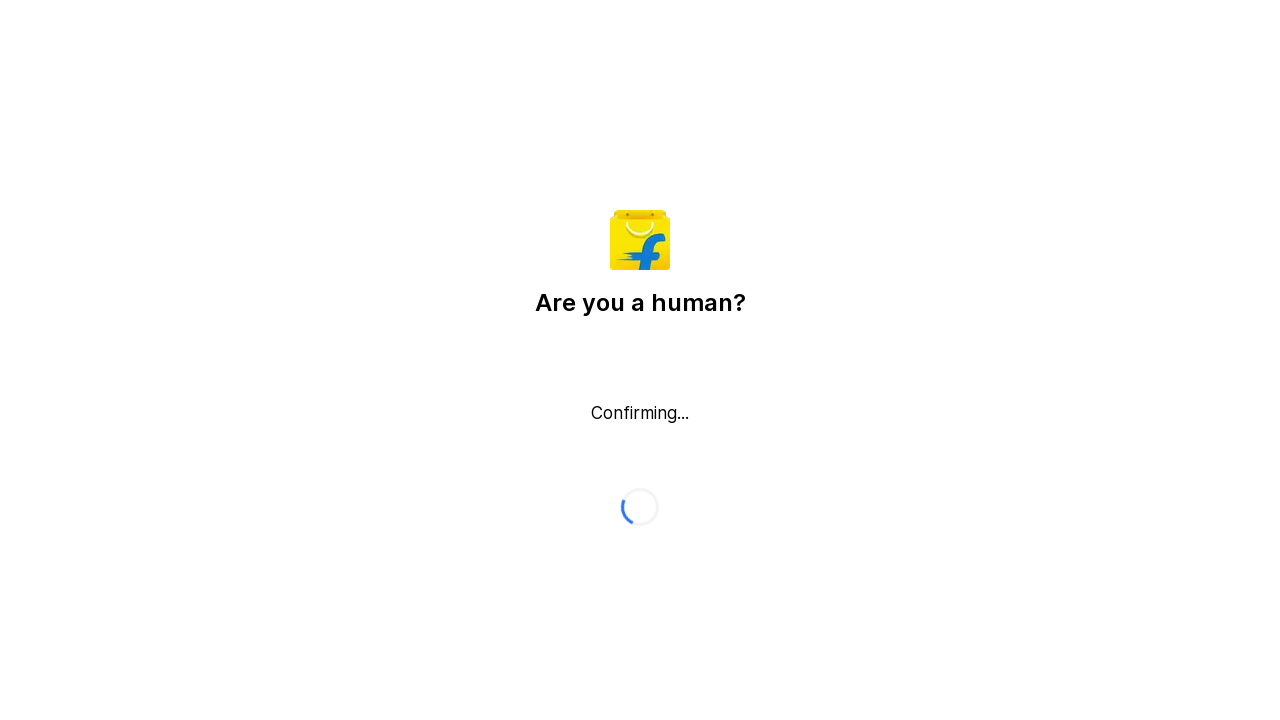

Retrieved page title: Flipkart reCAPTCHA
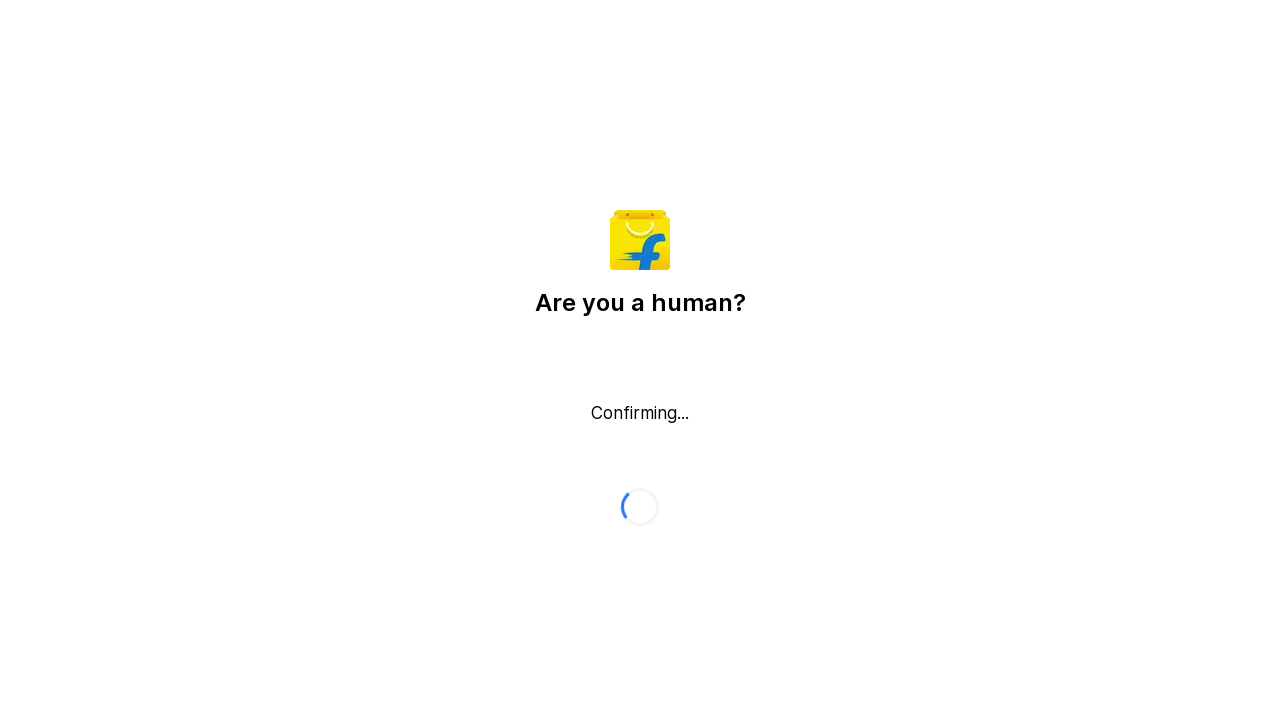

Verified title contains 'Flipkart' - assertion passed
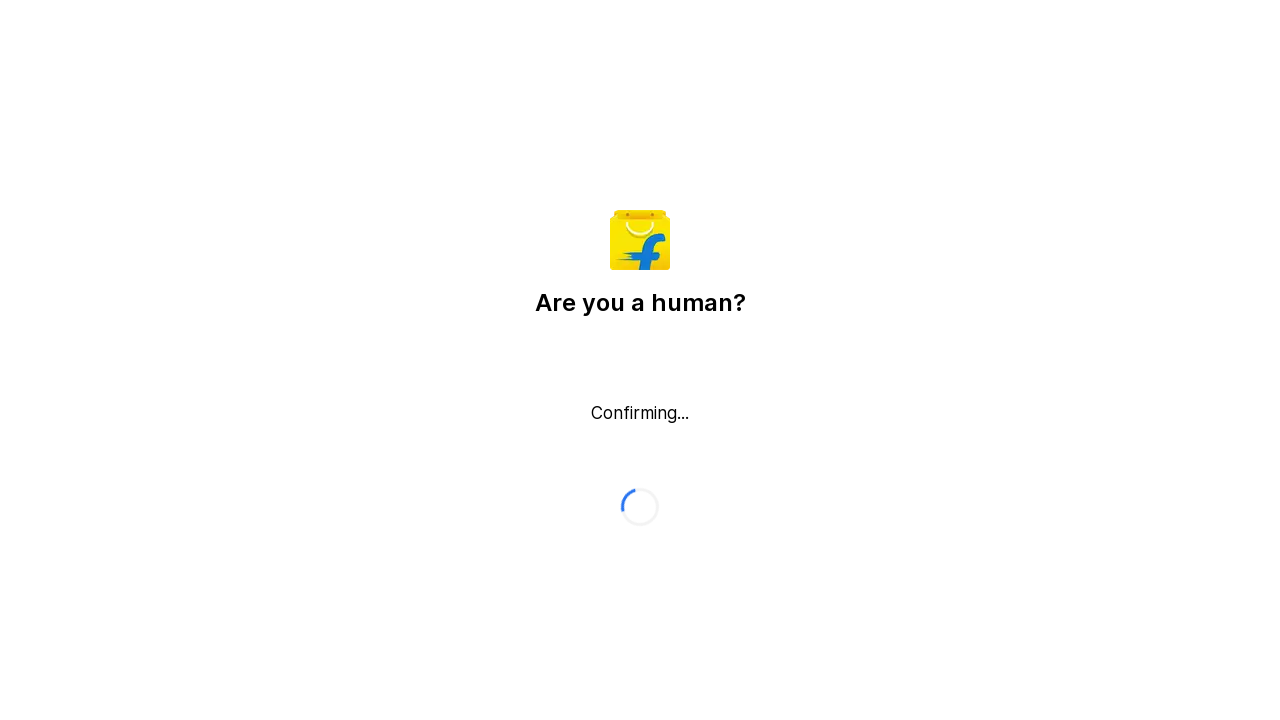

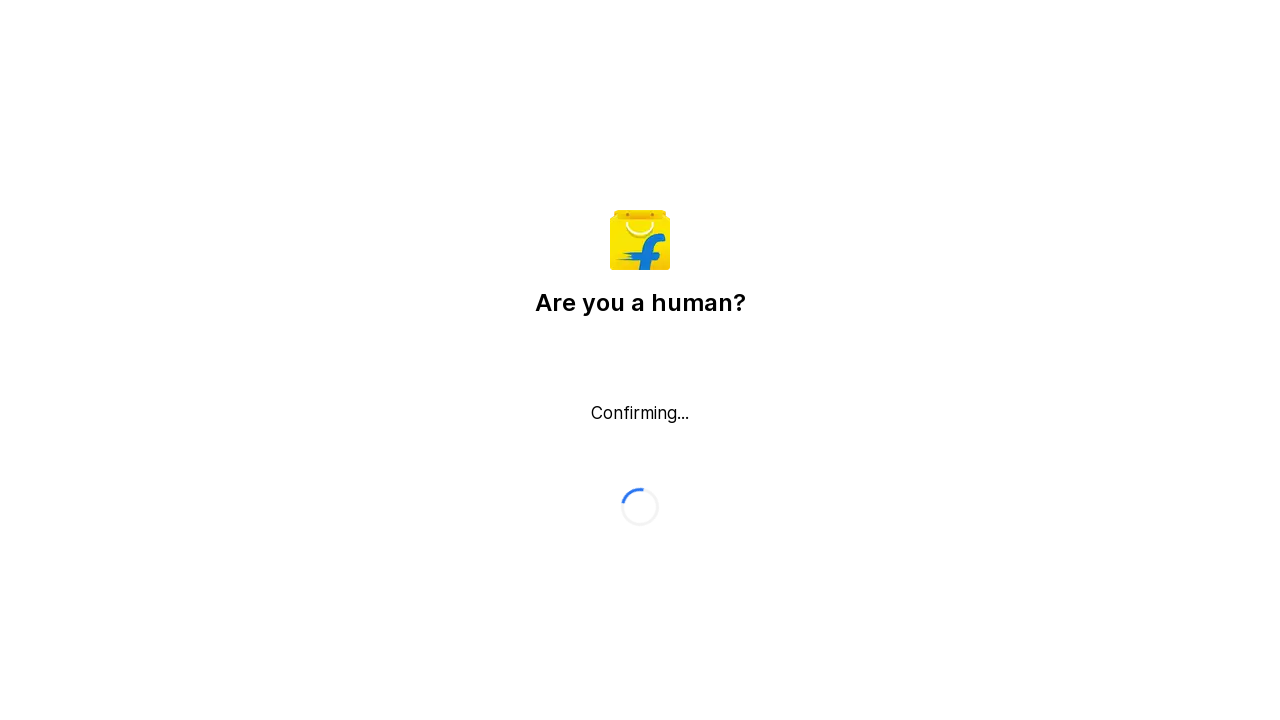